Tests GitHub repository search using annotated steps, searching for tlstooo/demoqa repository and verifying issue #1 exists

Starting URL: https://github.com

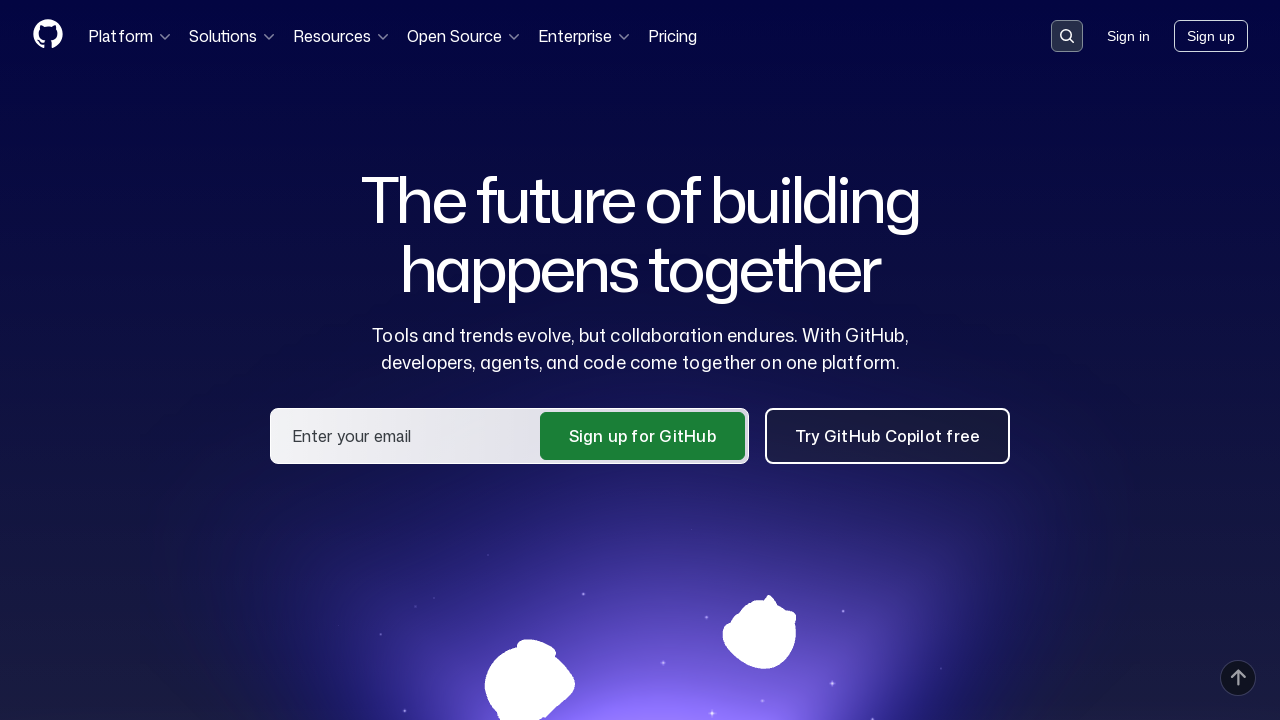

Clicked search button in header at (1067, 36) on .header-search-button
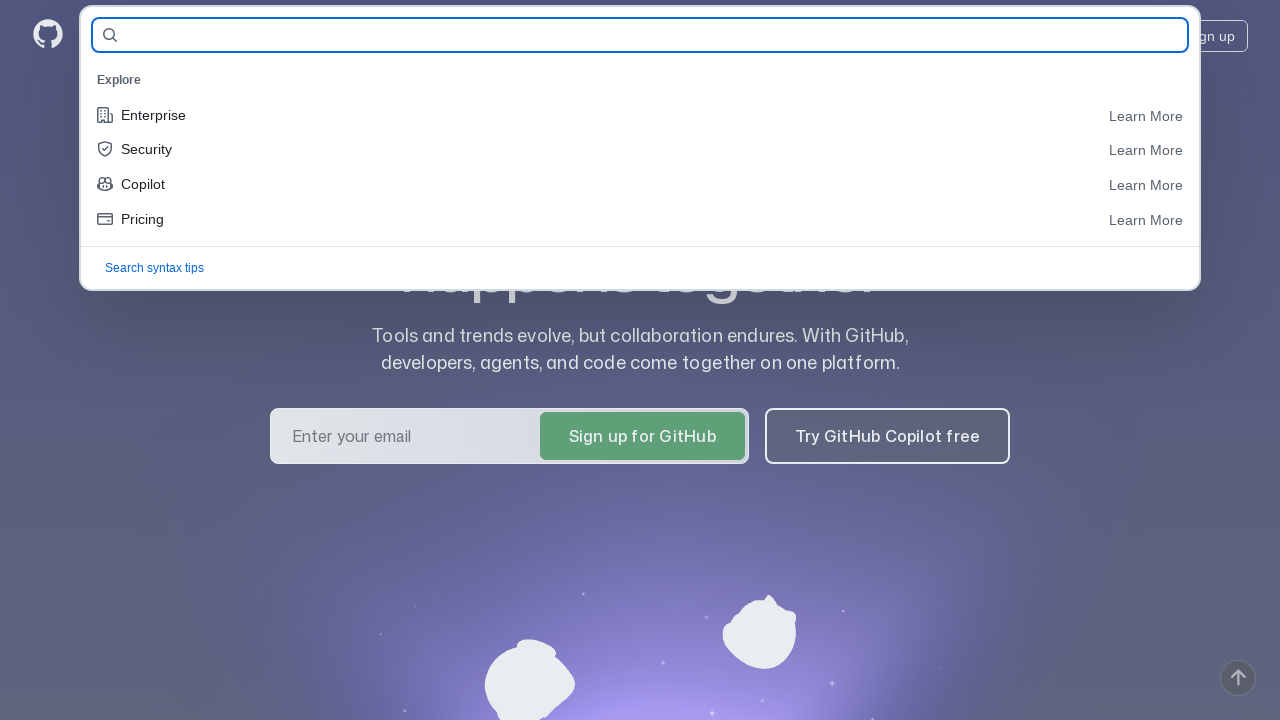

Entered 'tlstooo/demoqa' in search field on #query-builder-test
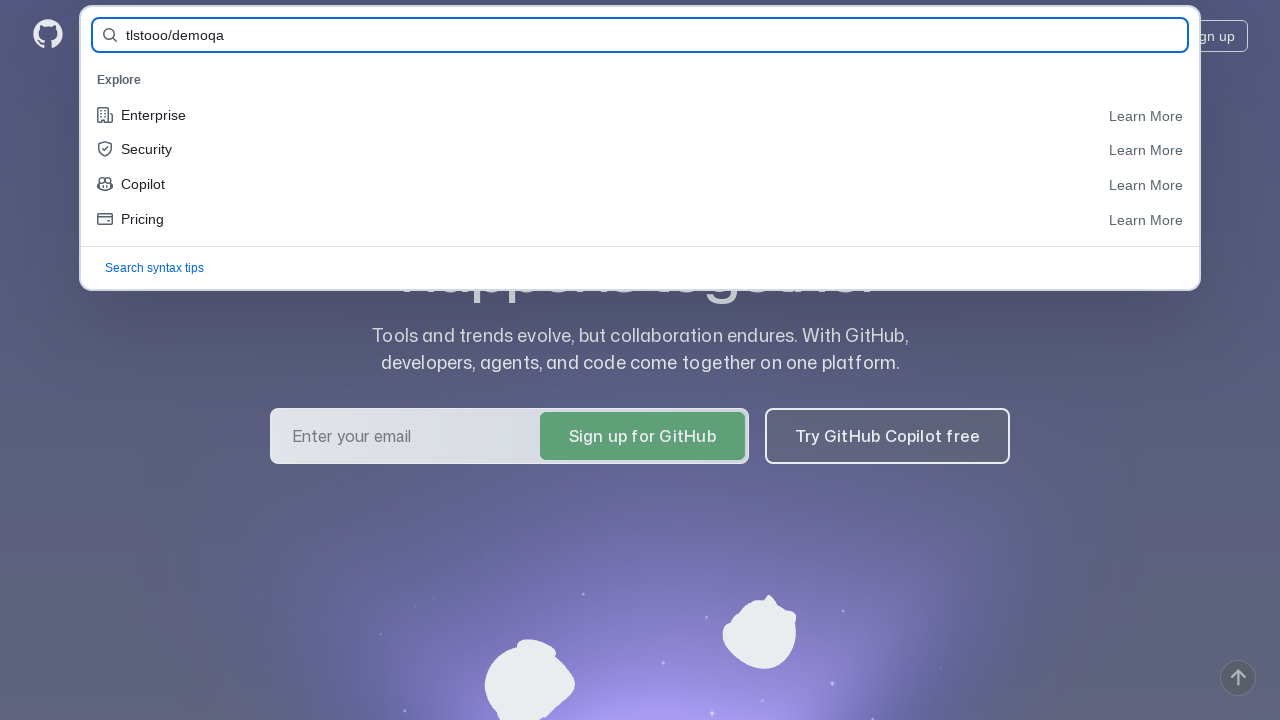

Submitted search form by pressing Enter on #query-builder-test
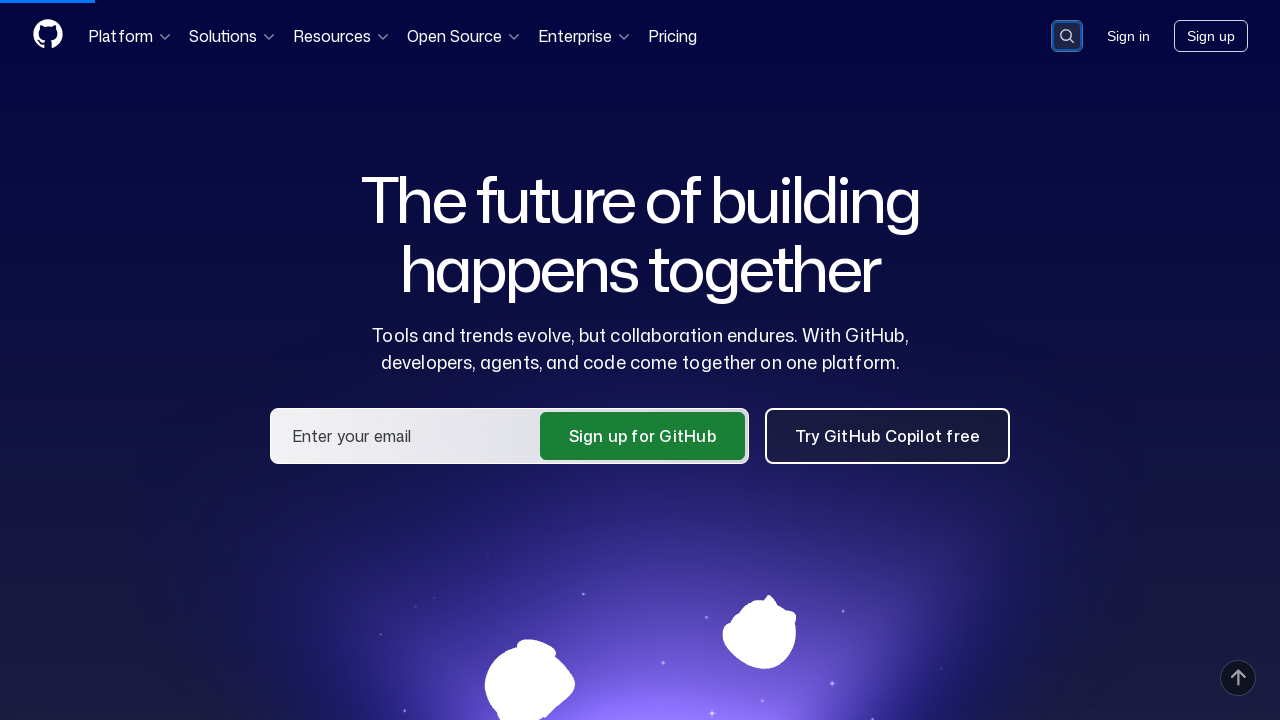

Clicked on tlstooo/demoqa repository link at (428, 161) on a:has-text('tlstooo/demoqa')
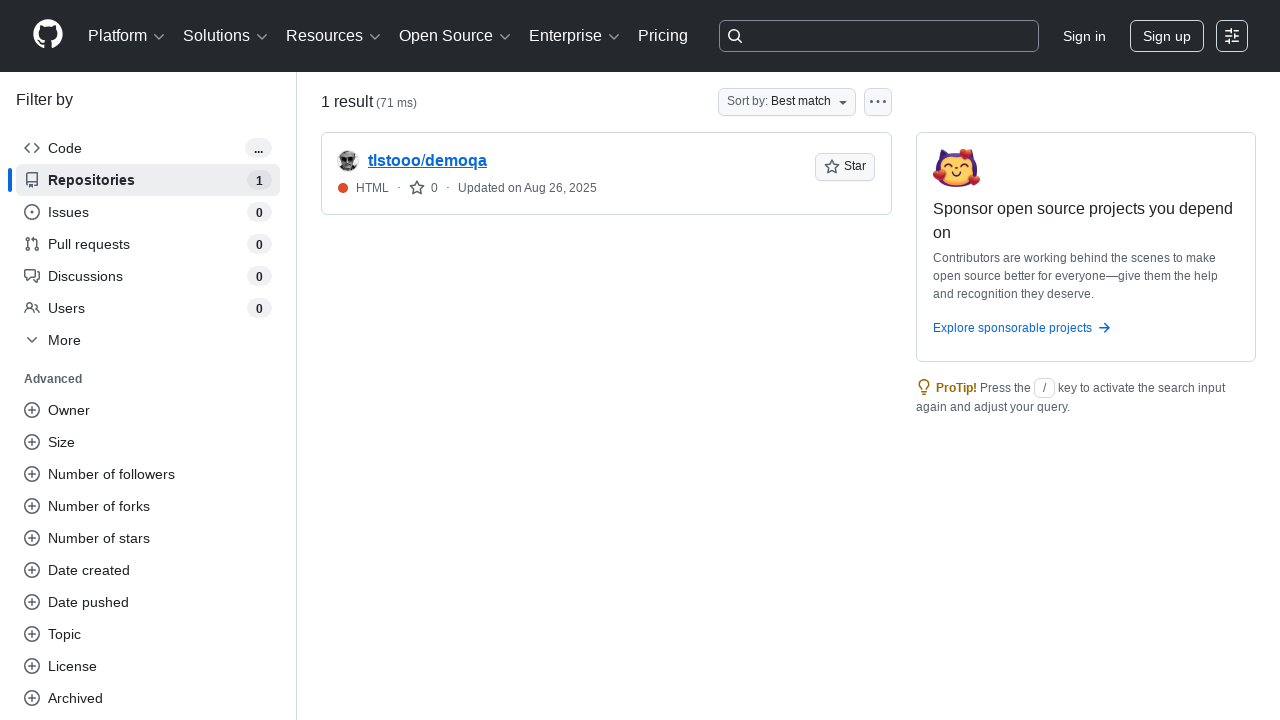

Clicked on Issues tab at (173, 158) on #issues-tab
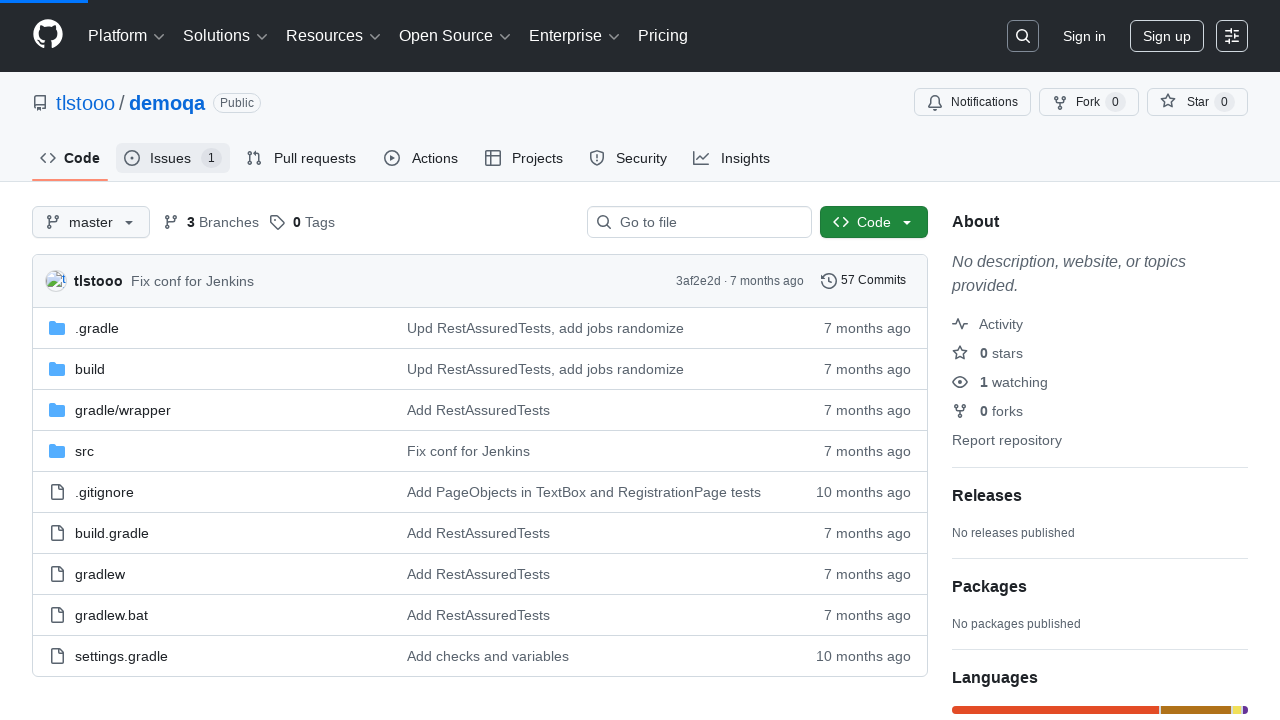

Waited for issue #1 to be visible and verified it exists
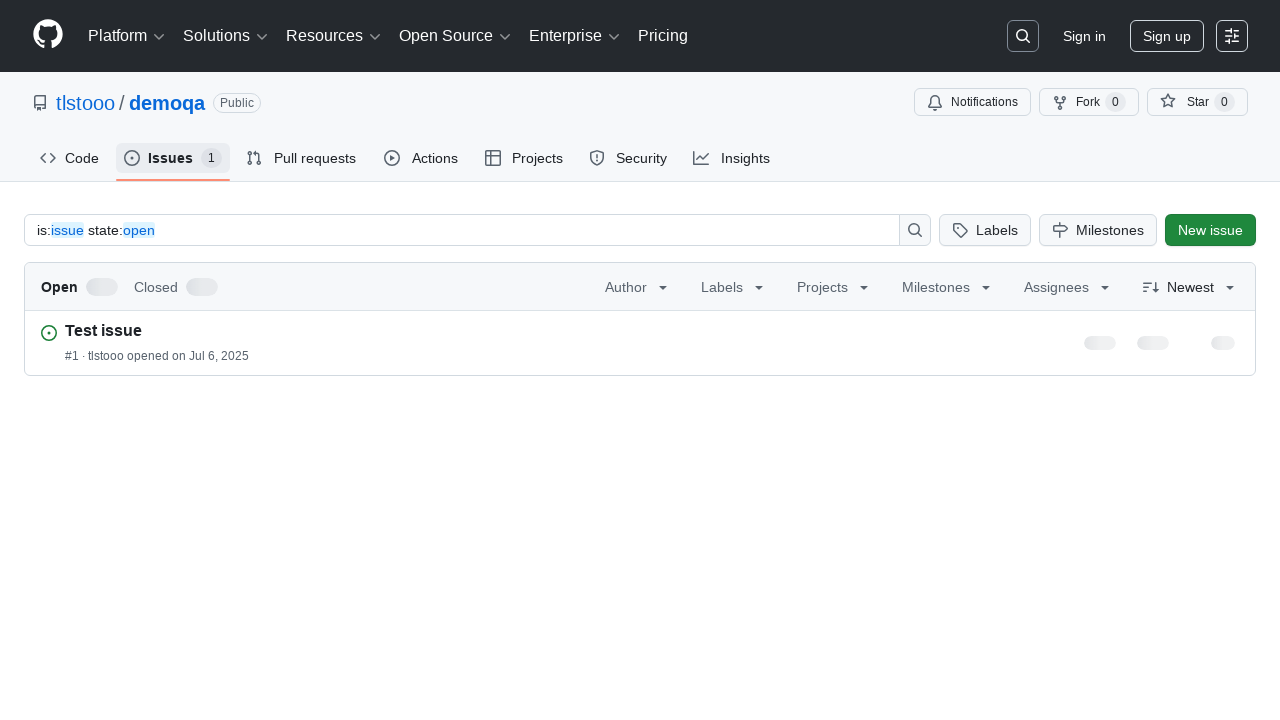

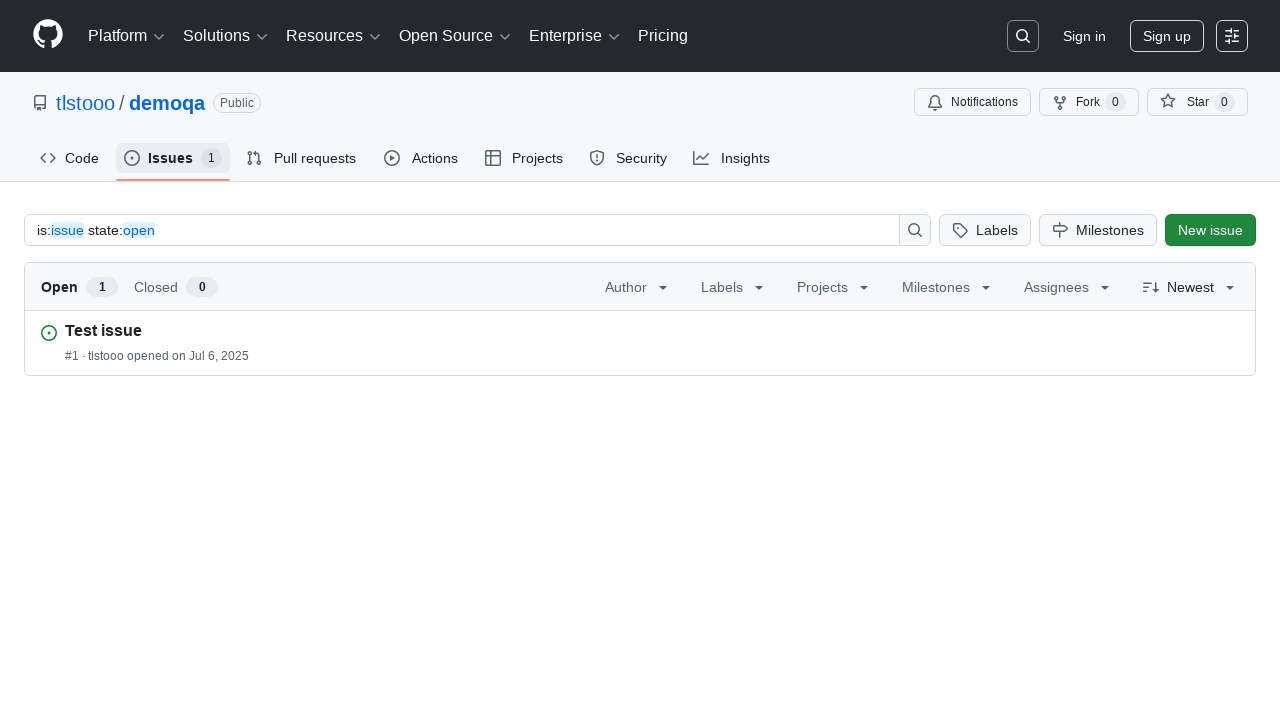